Tests opening a new tab by clicking a link and switching to the new tab

Starting URL: https://rahulshettyacademy.com/AutomationPractice/

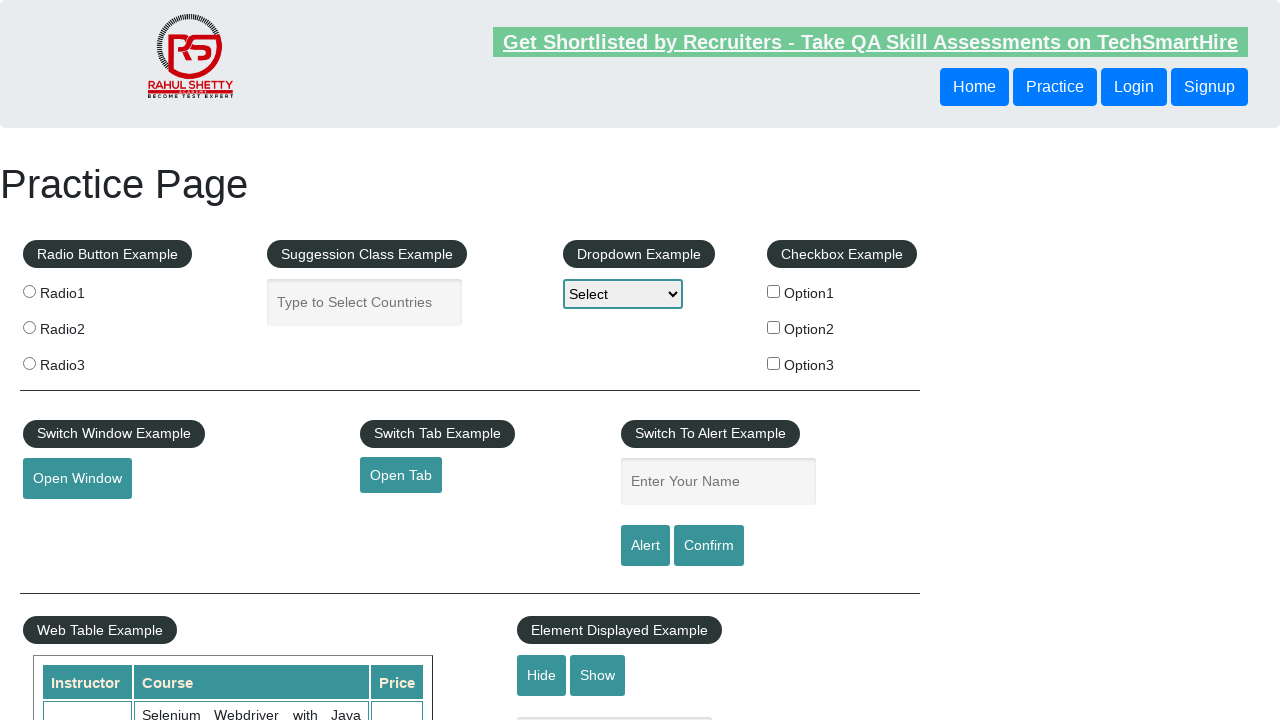

Clicked 'Open Tab' link to open new tab at (401, 475) on #opentab
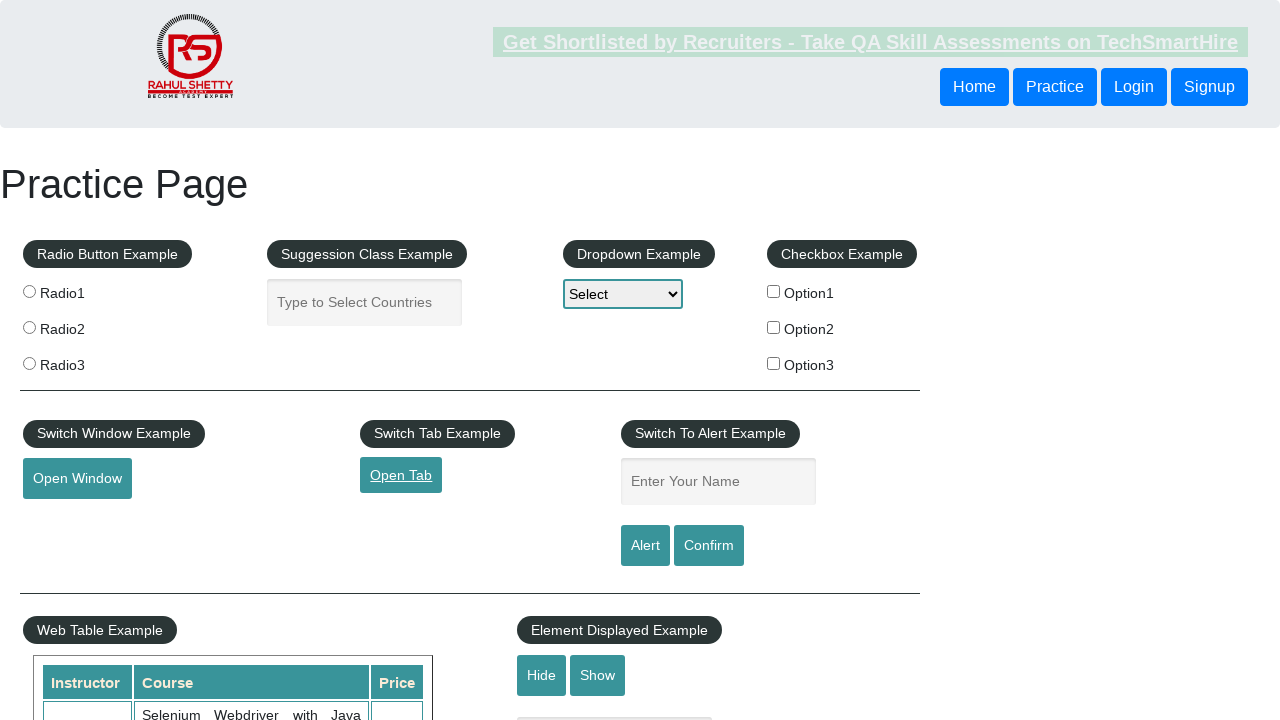

Captured new page context after tab opened
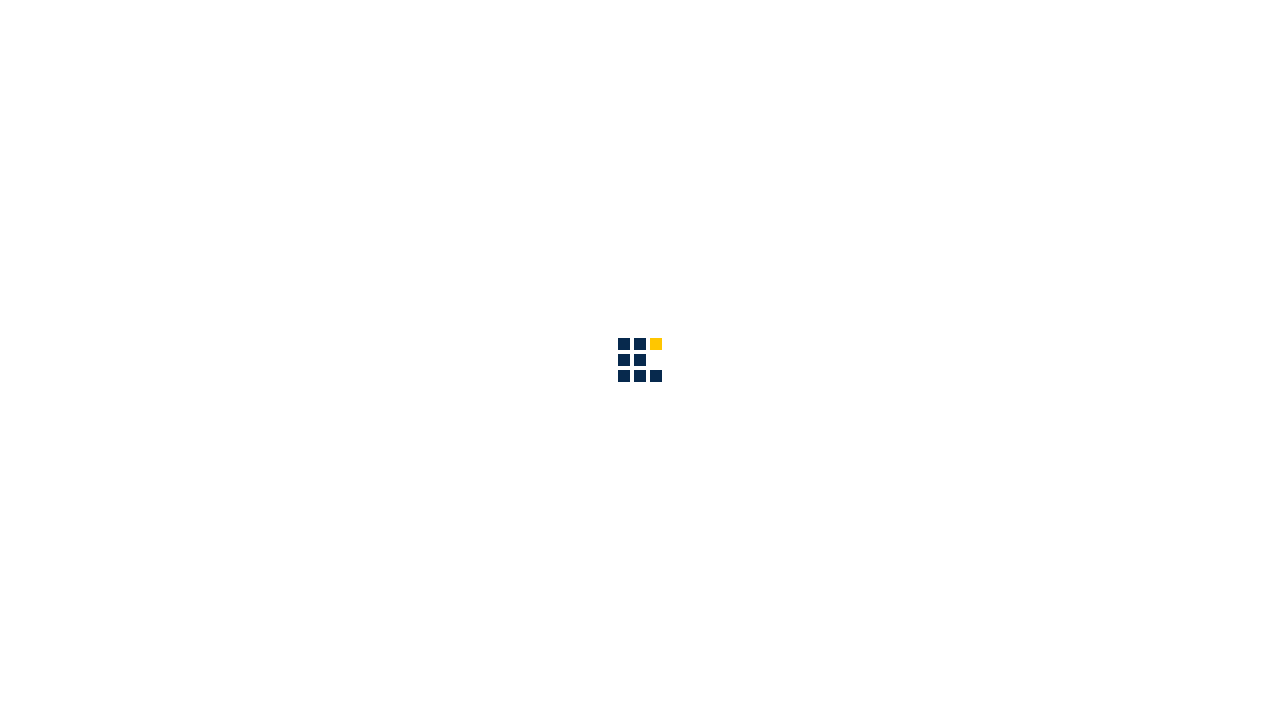

New tab page loaded completely
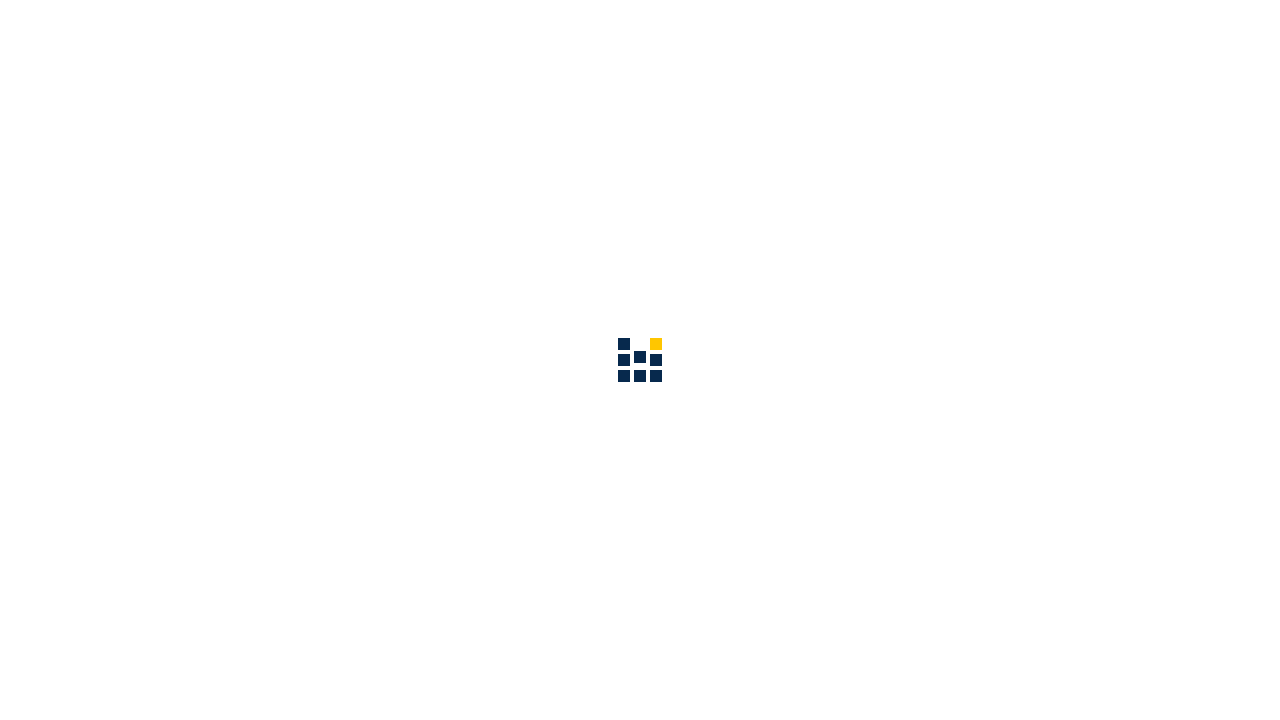

Scrolled down 2000 pixels on new tab page
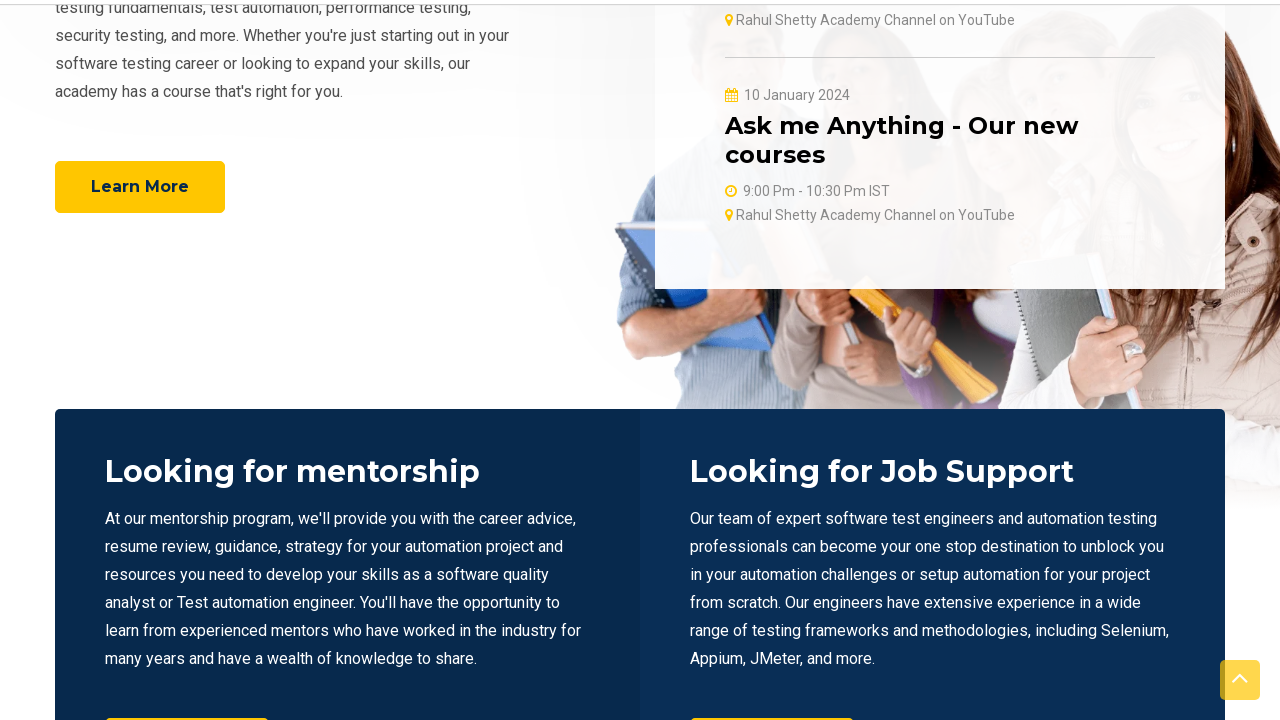

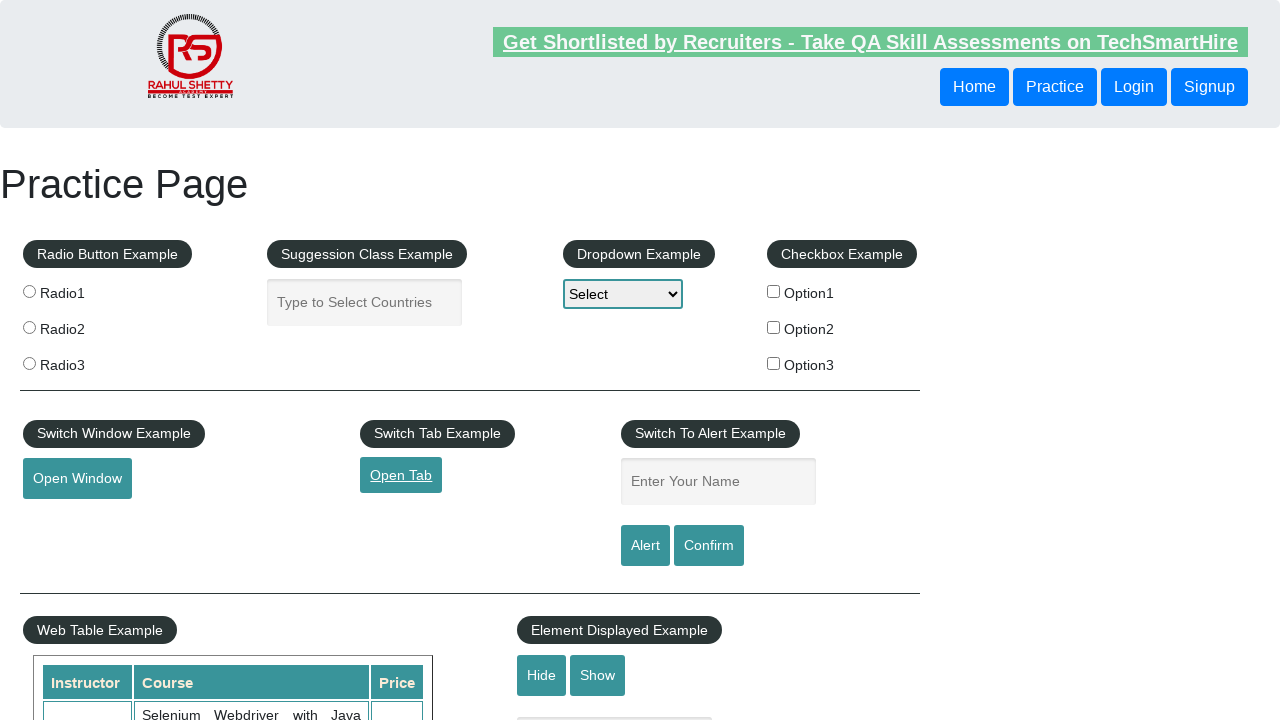